Tests selecting an option from a React-based dropdown menu with scrolling

Starting URL: https://demoqa.com/select-menu

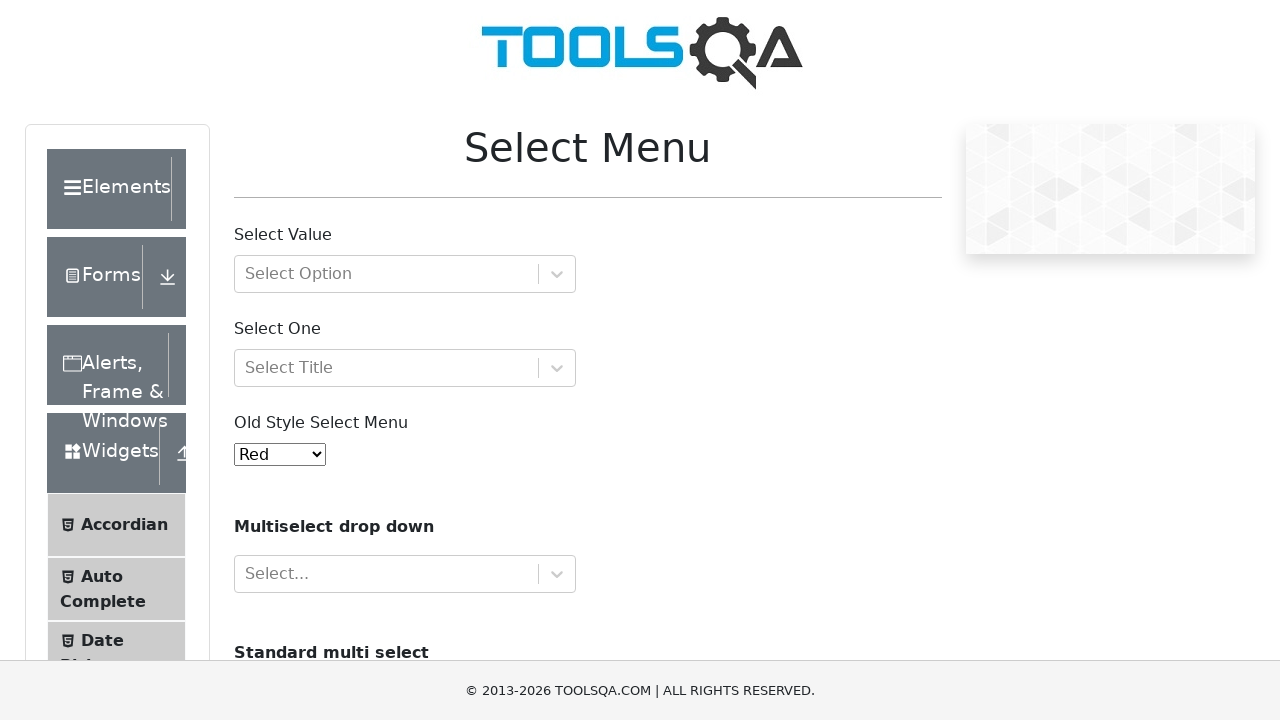

Scrolled dropdown into view
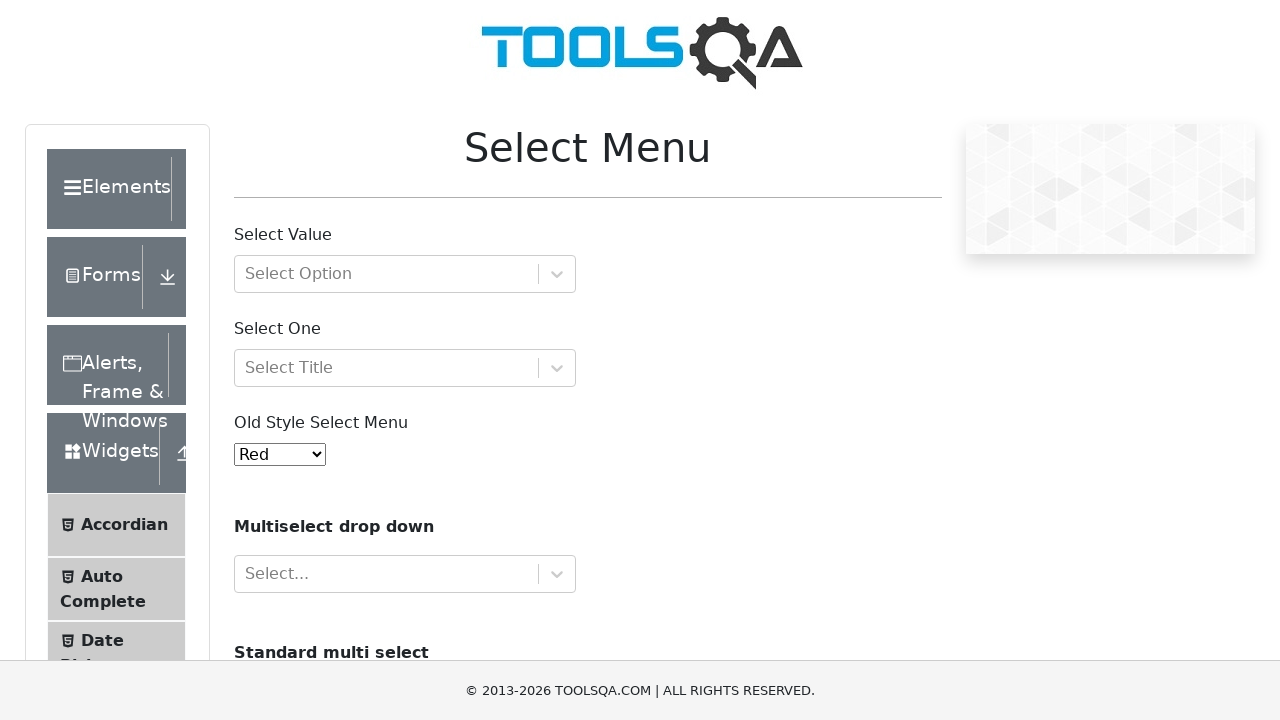

Clicked the multi-select dropdown menu at (405, 274) on #withOptGroup
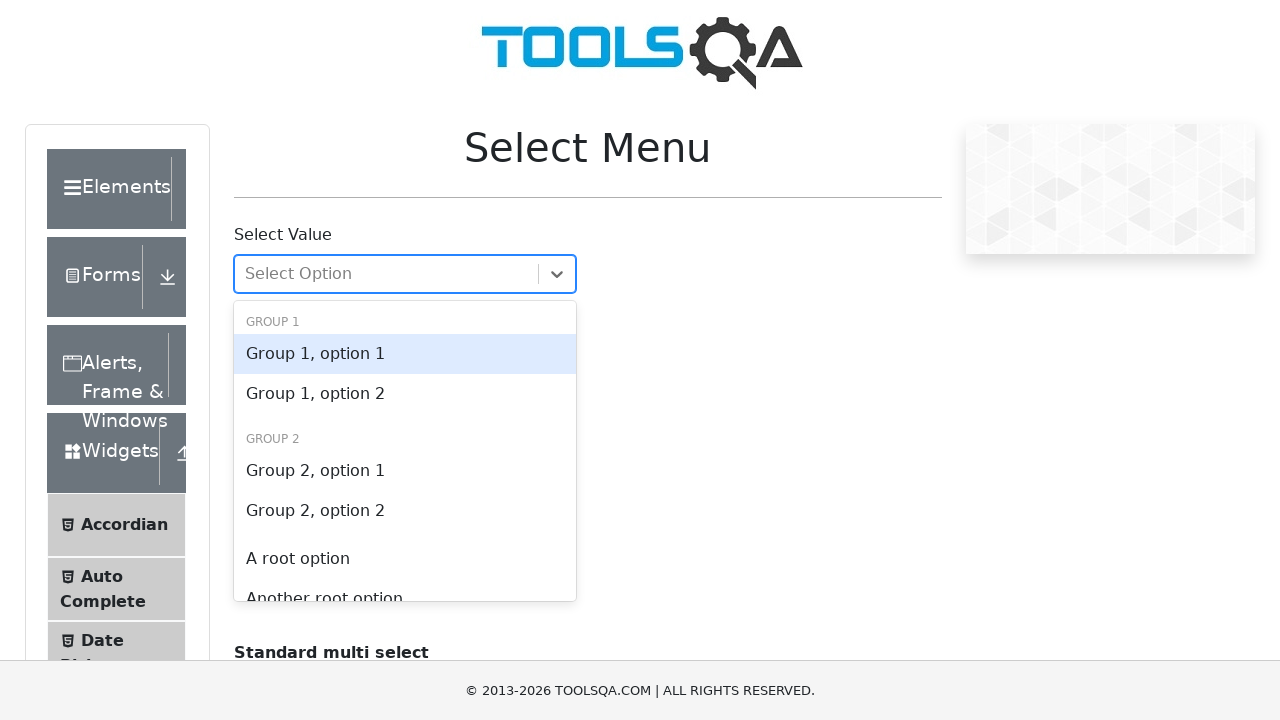

Waited for 'Group 1, option 2' option to become visible
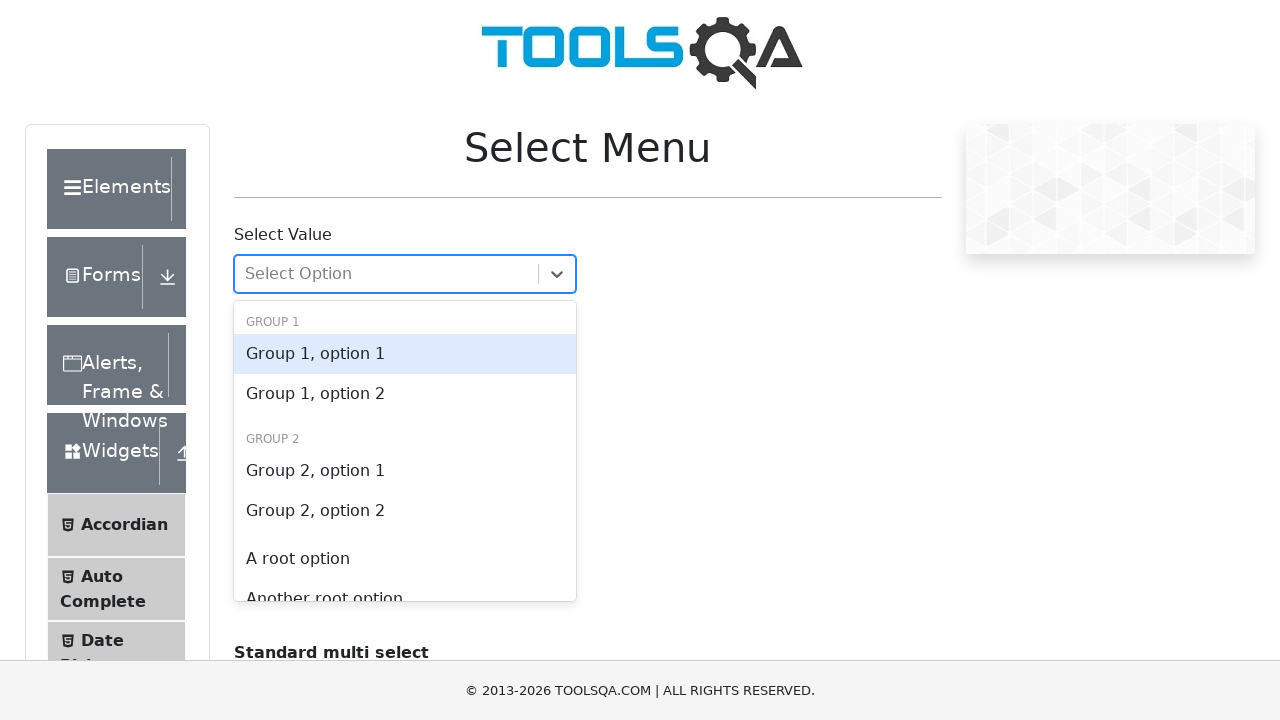

Selected 'Group 1, option 2' from the dropdown at (640, 360) on div:has-text('Group 1, option 2')
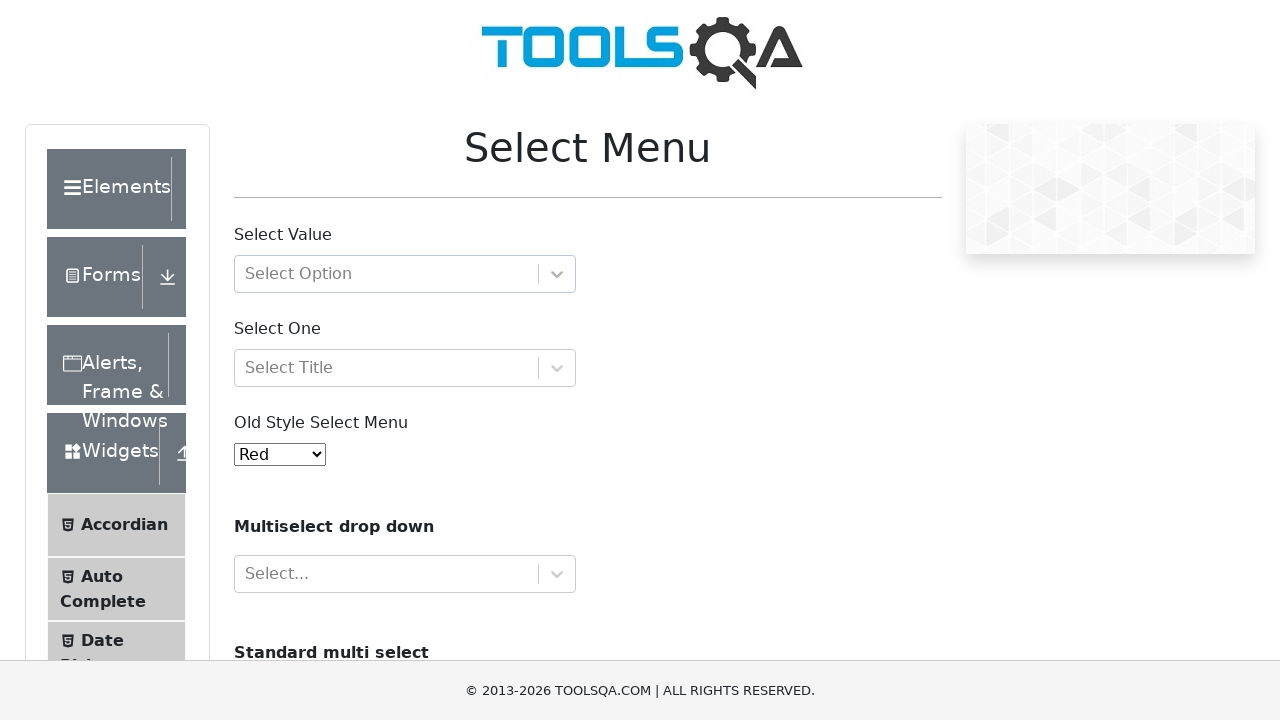

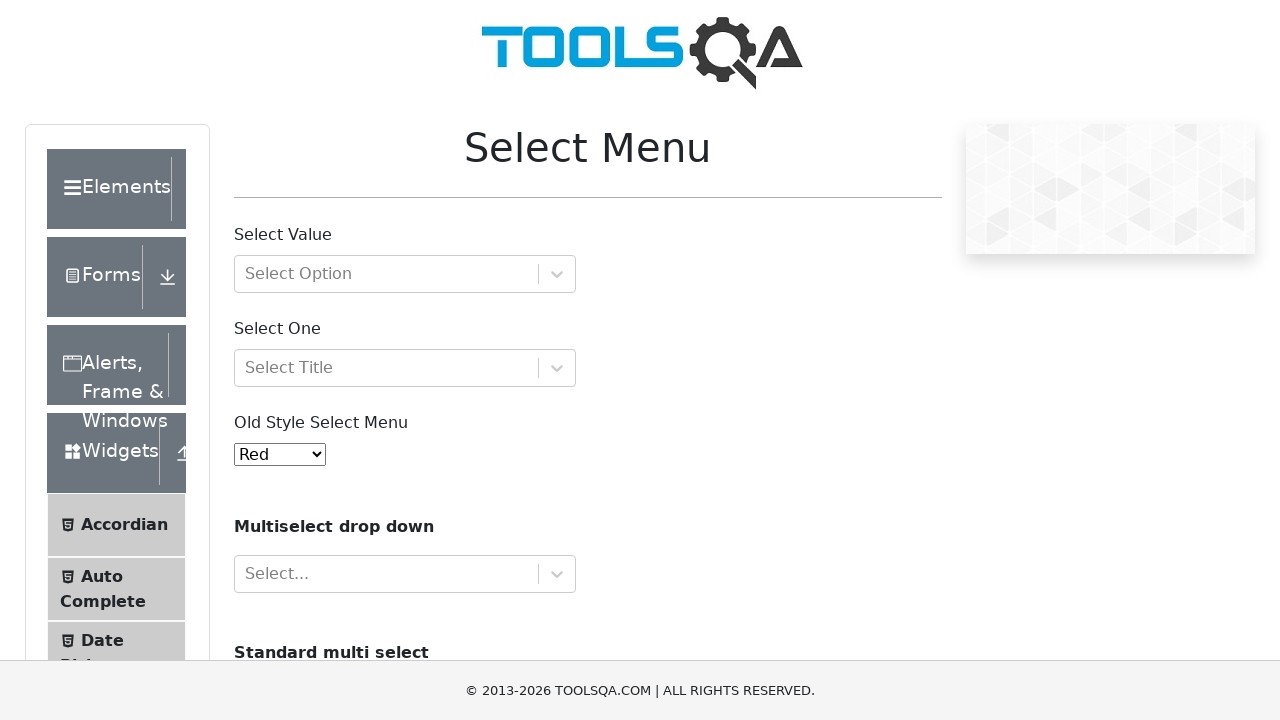